Tests that entered text is trimmed when saving edits

Starting URL: https://demo.playwright.dev/todomvc

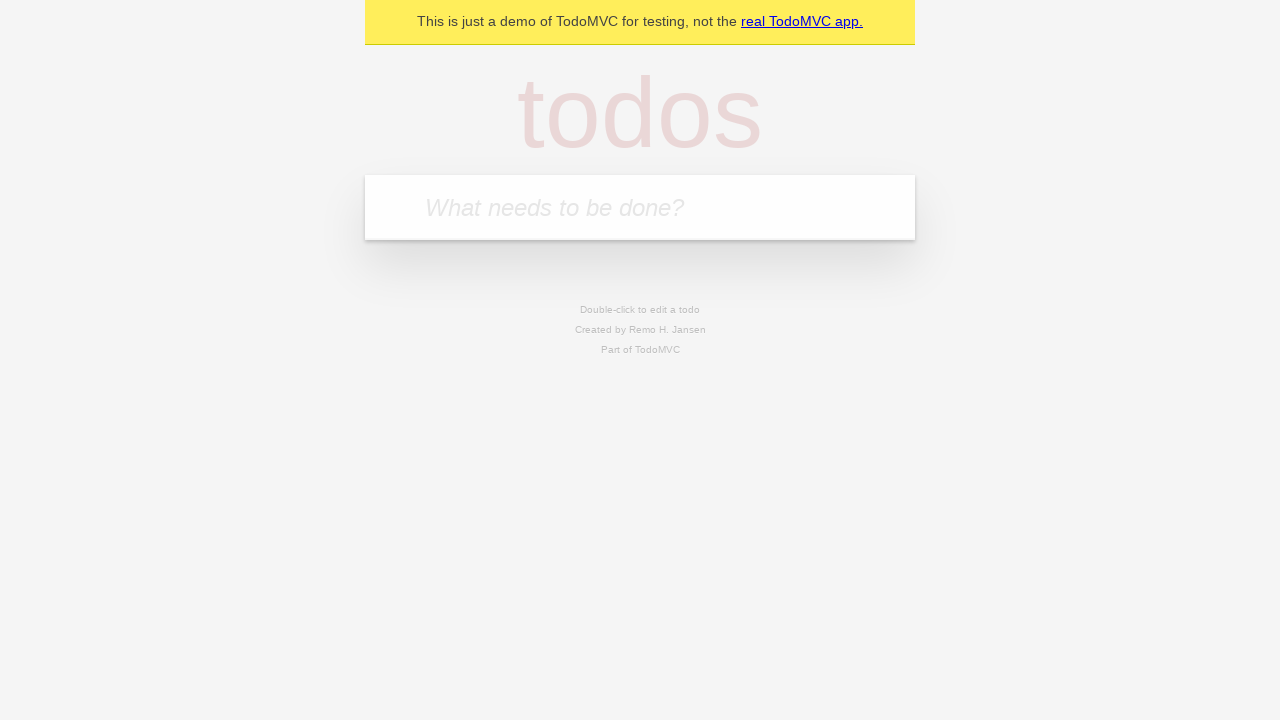

Filled new todo input with 'buy some cheese' on .new-todo
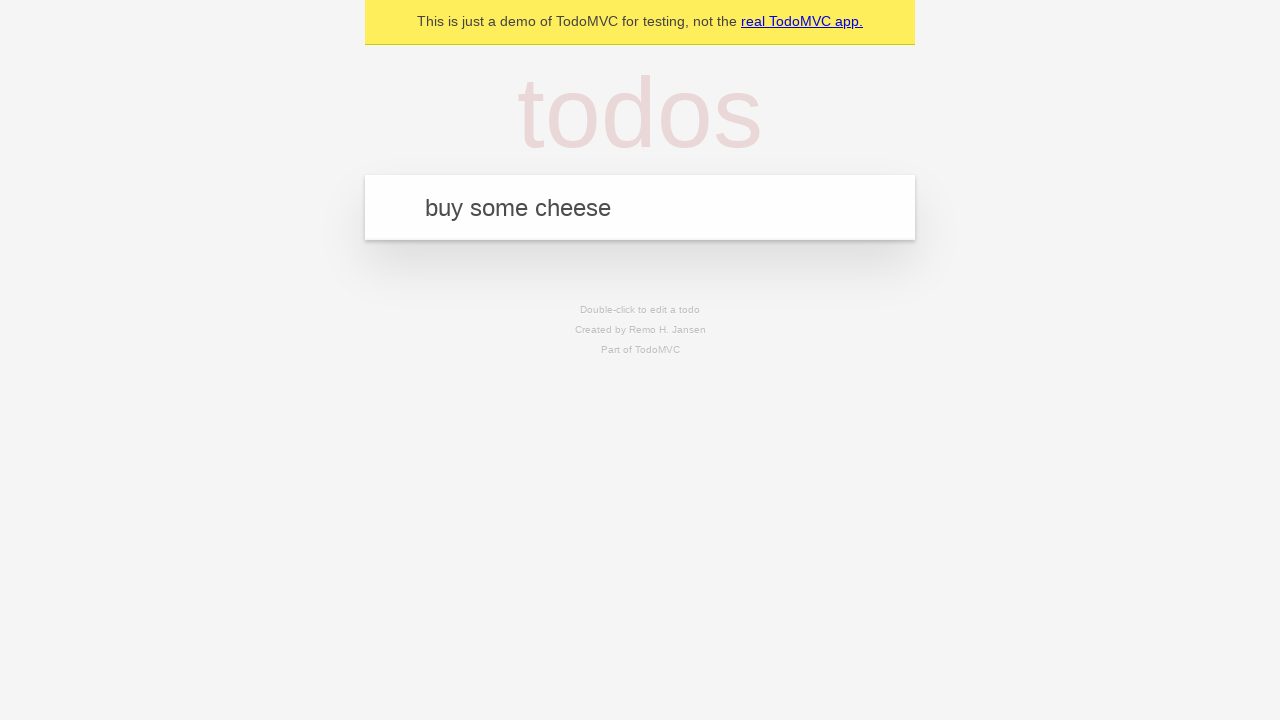

Pressed Enter to create first todo on .new-todo
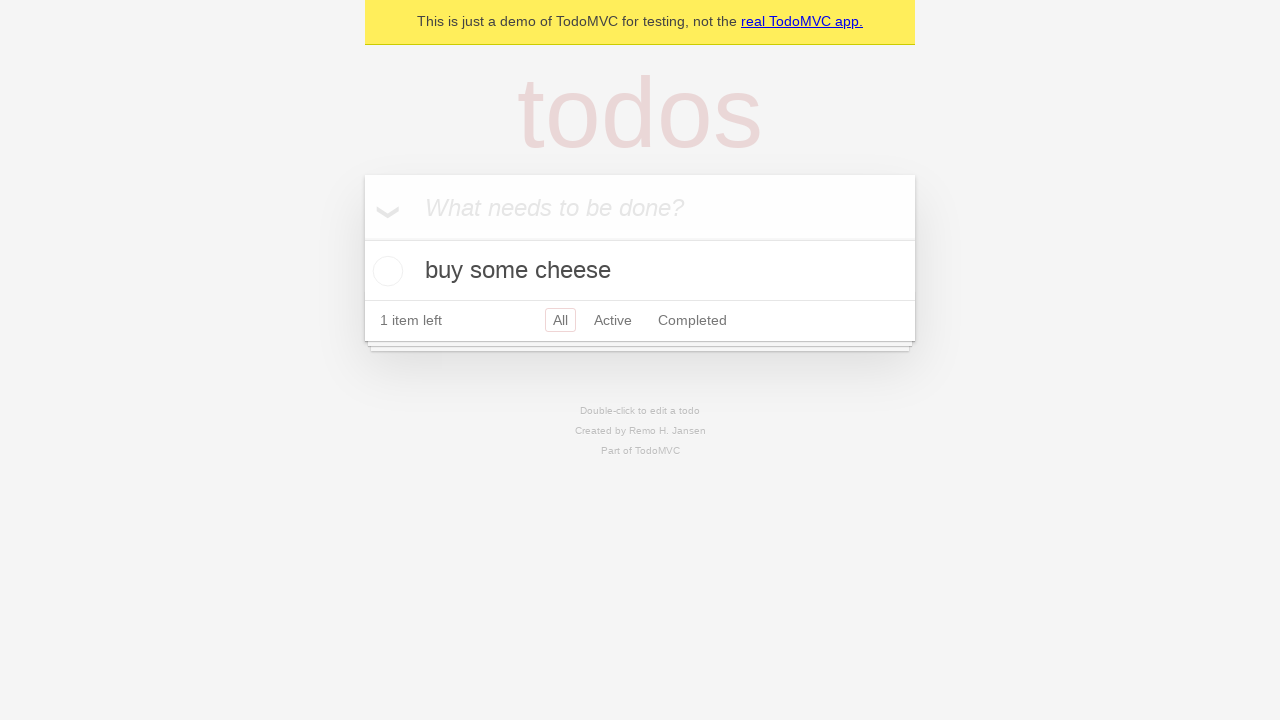

Filled new todo input with 'feed the cat' on .new-todo
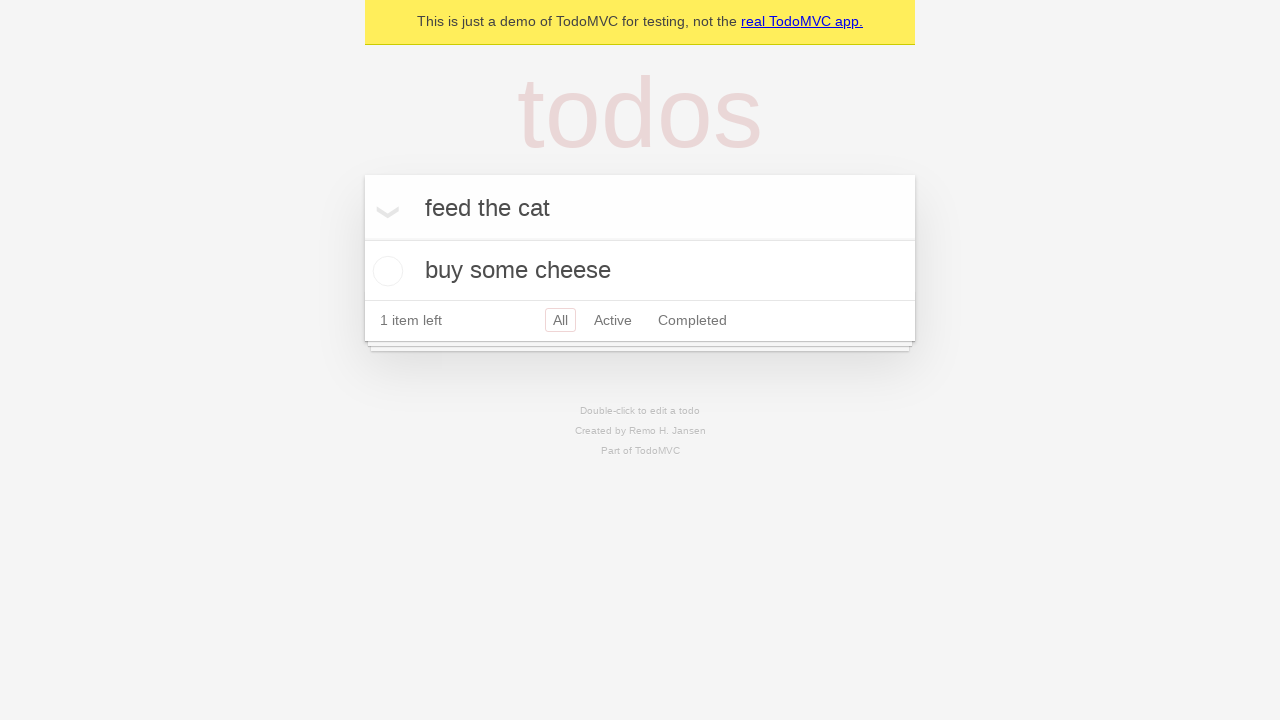

Pressed Enter to create second todo on .new-todo
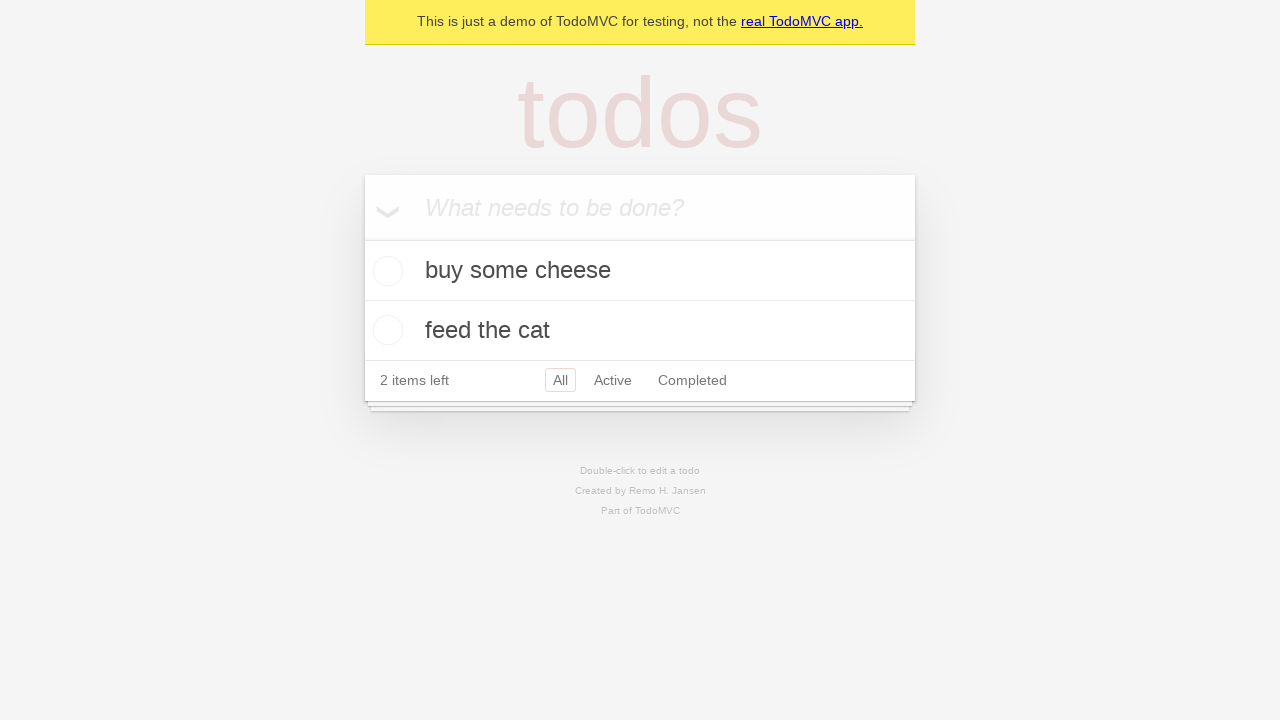

Filled new todo input with 'book a doctors appointment' on .new-todo
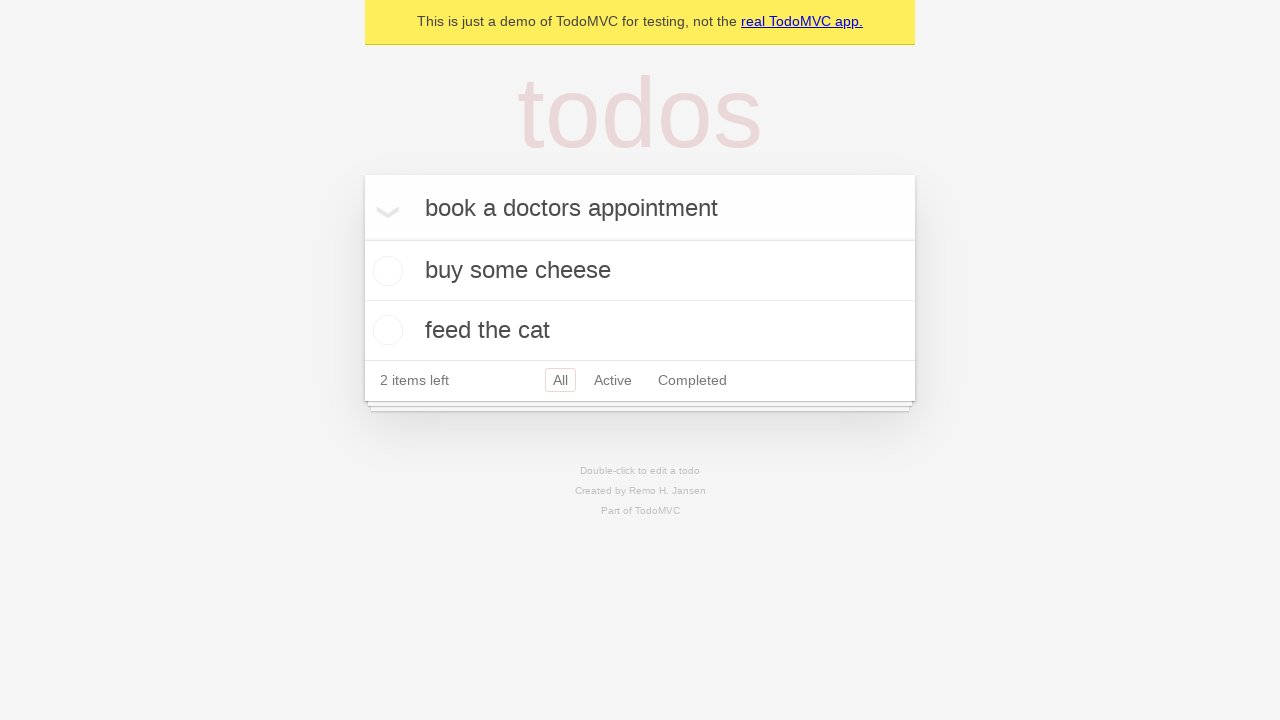

Pressed Enter to create third todo on .new-todo
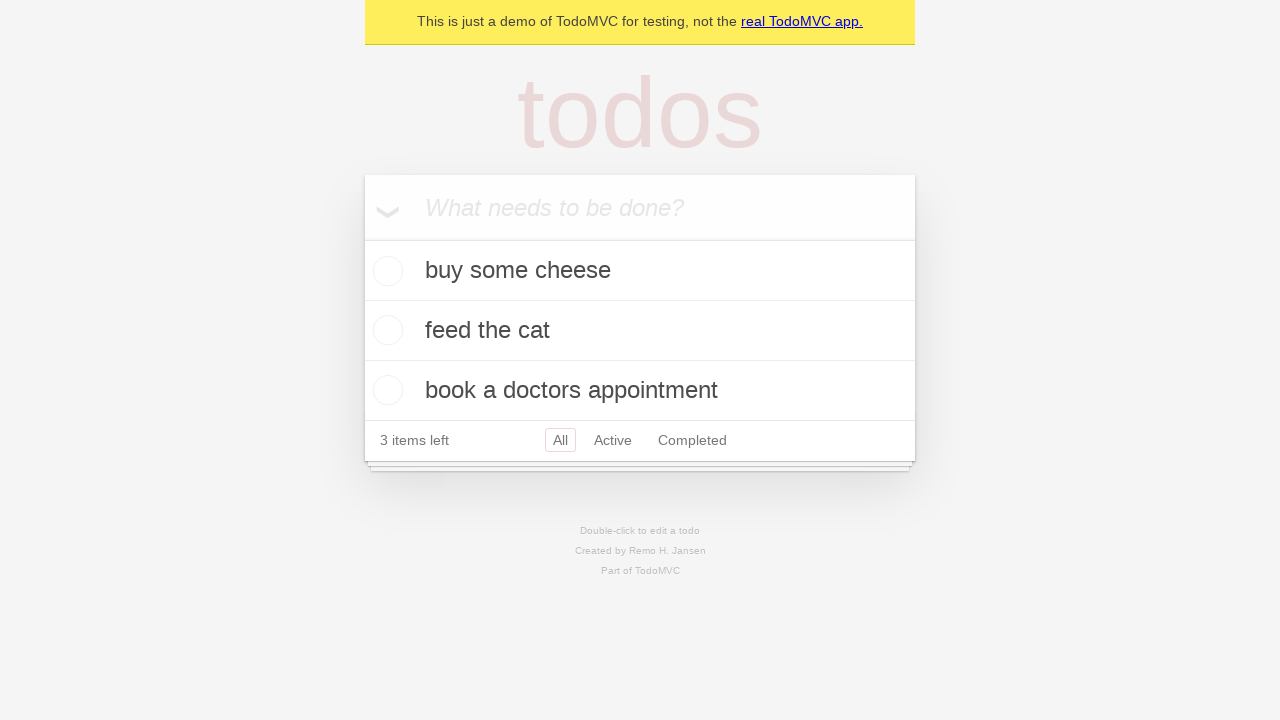

Double-clicked second todo to enter edit mode at (640, 331) on .todo-list li >> nth=1
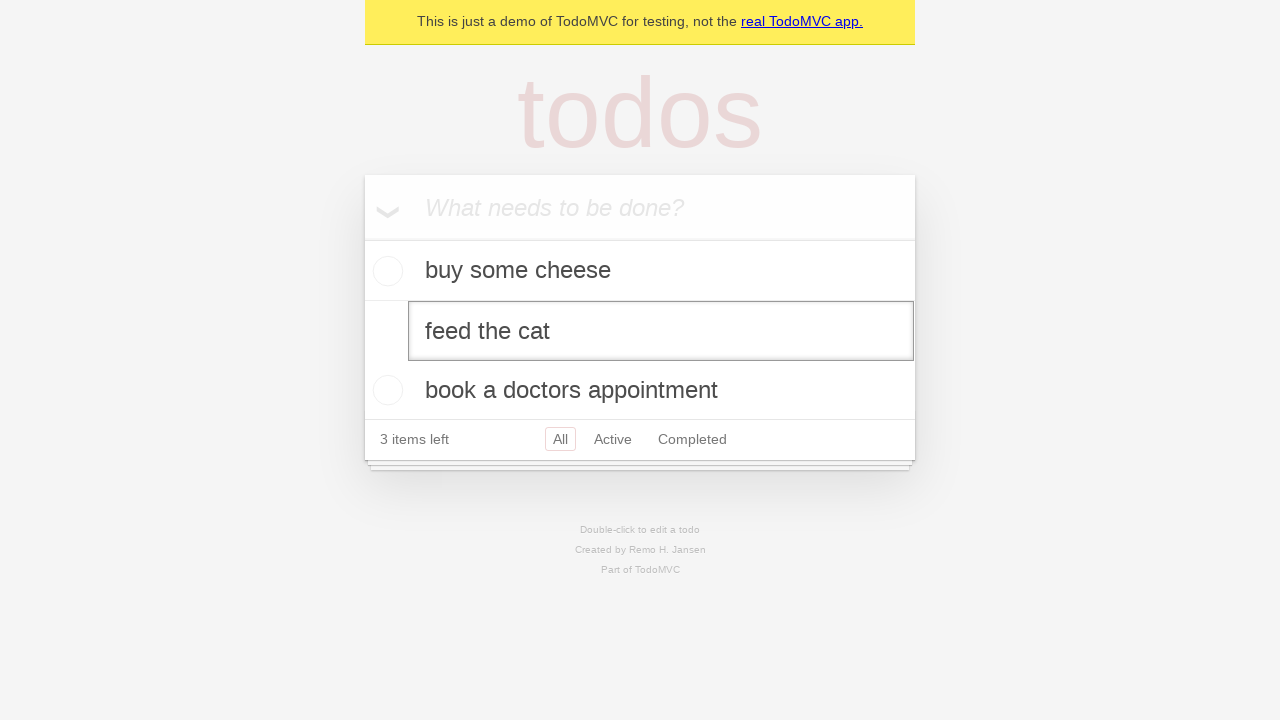

Filled edit field with text containing leading and trailing spaces on .todo-list li >> nth=1 >> .edit
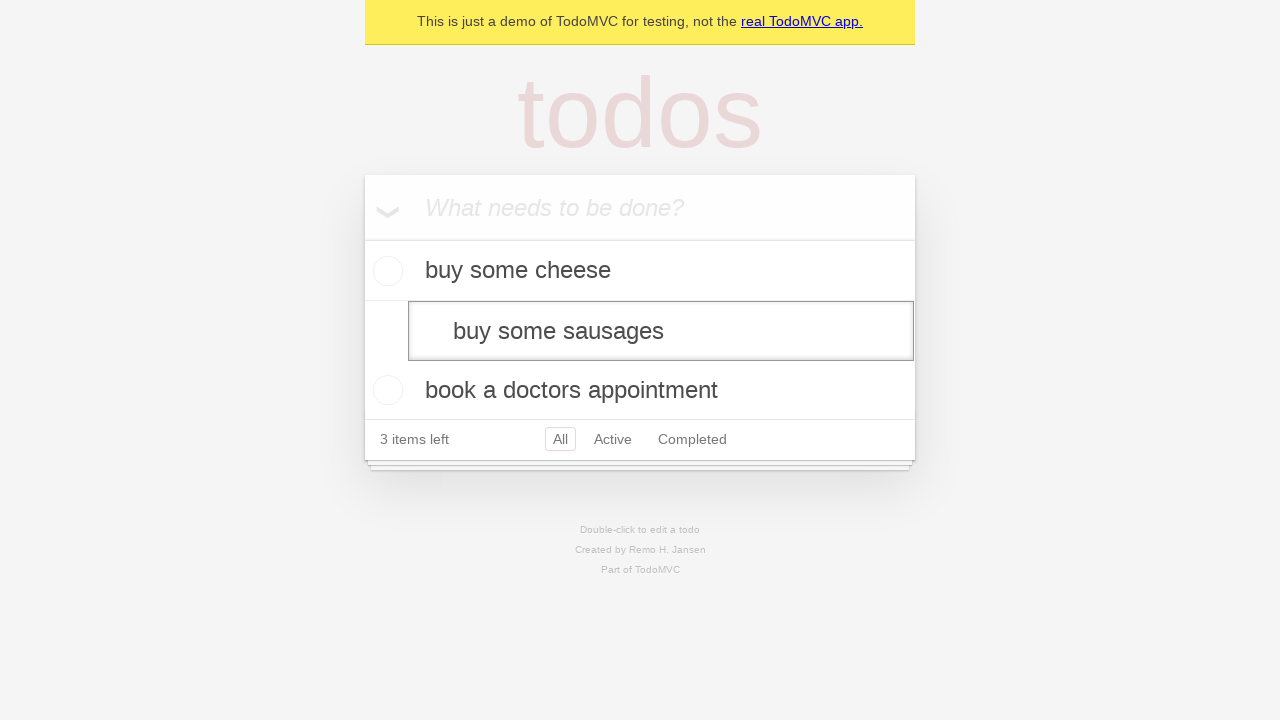

Pressed Enter to save edited todo, verifying text is trimmed on .todo-list li >> nth=1 >> .edit
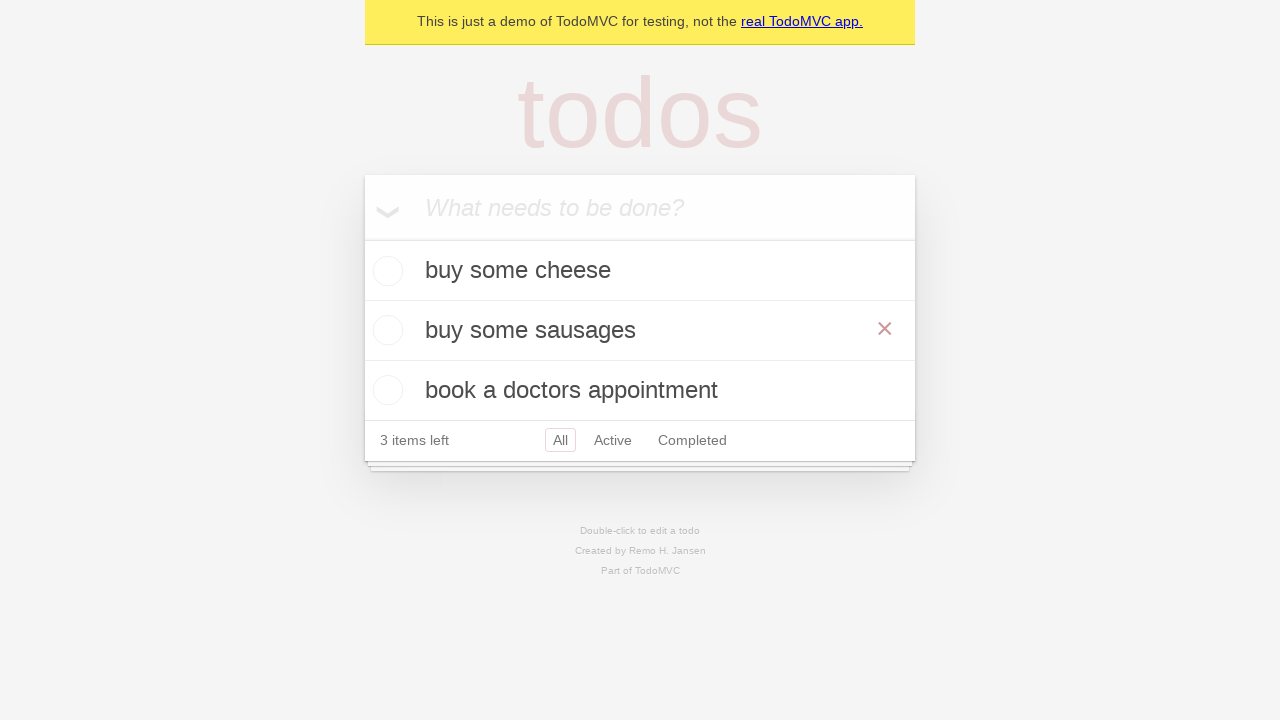

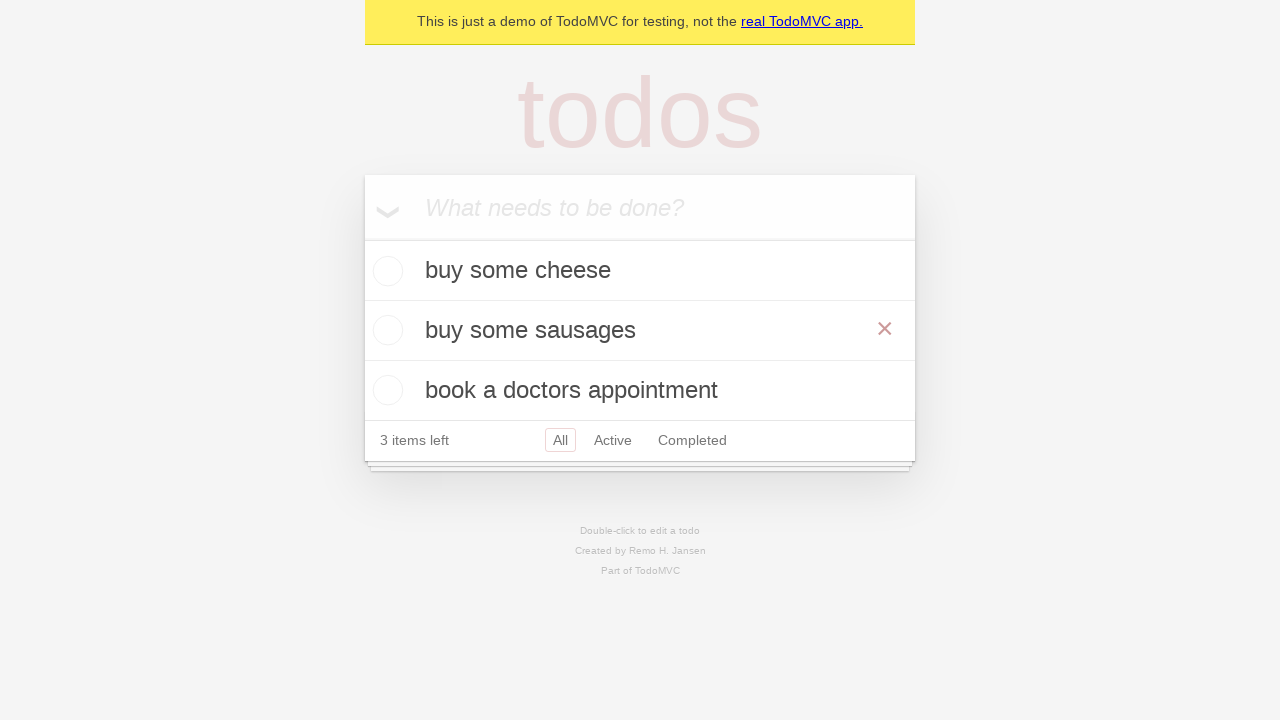